Tests that the main section and footer become visible when items are added

Starting URL: https://demo.playwright.dev/todomvc

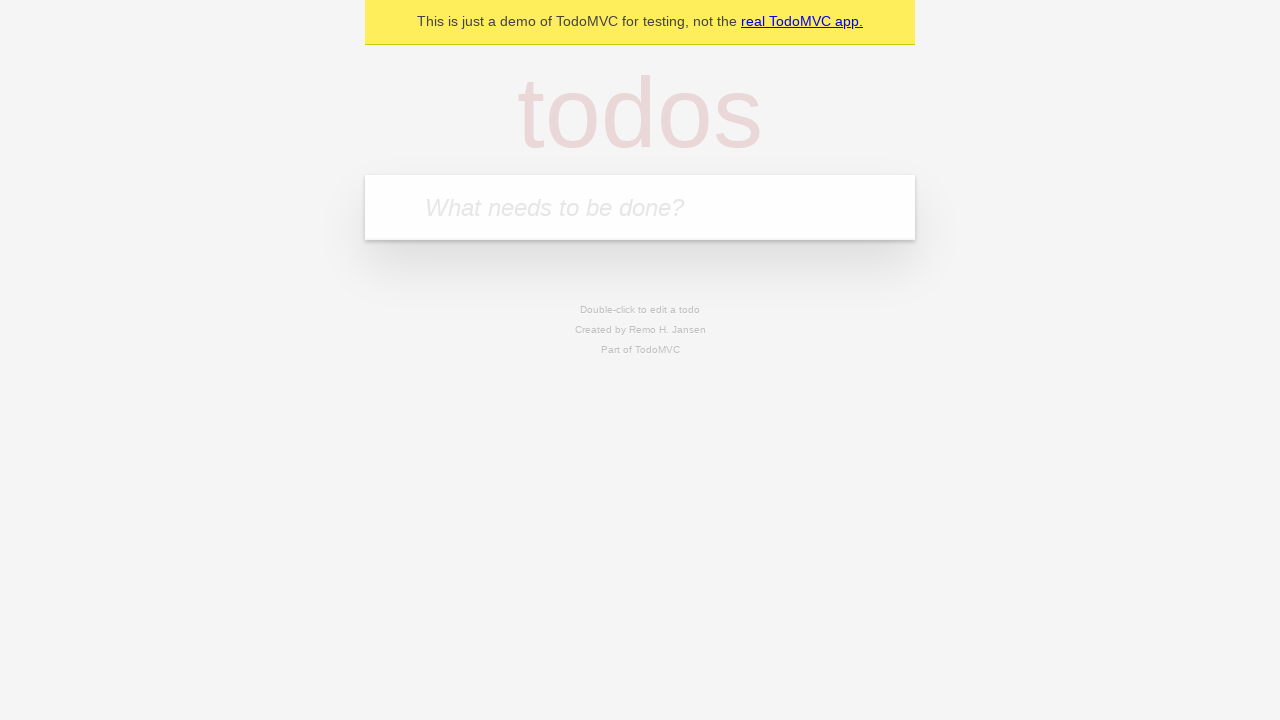

Filled new todo input with 'buy some cheese' on .new-todo
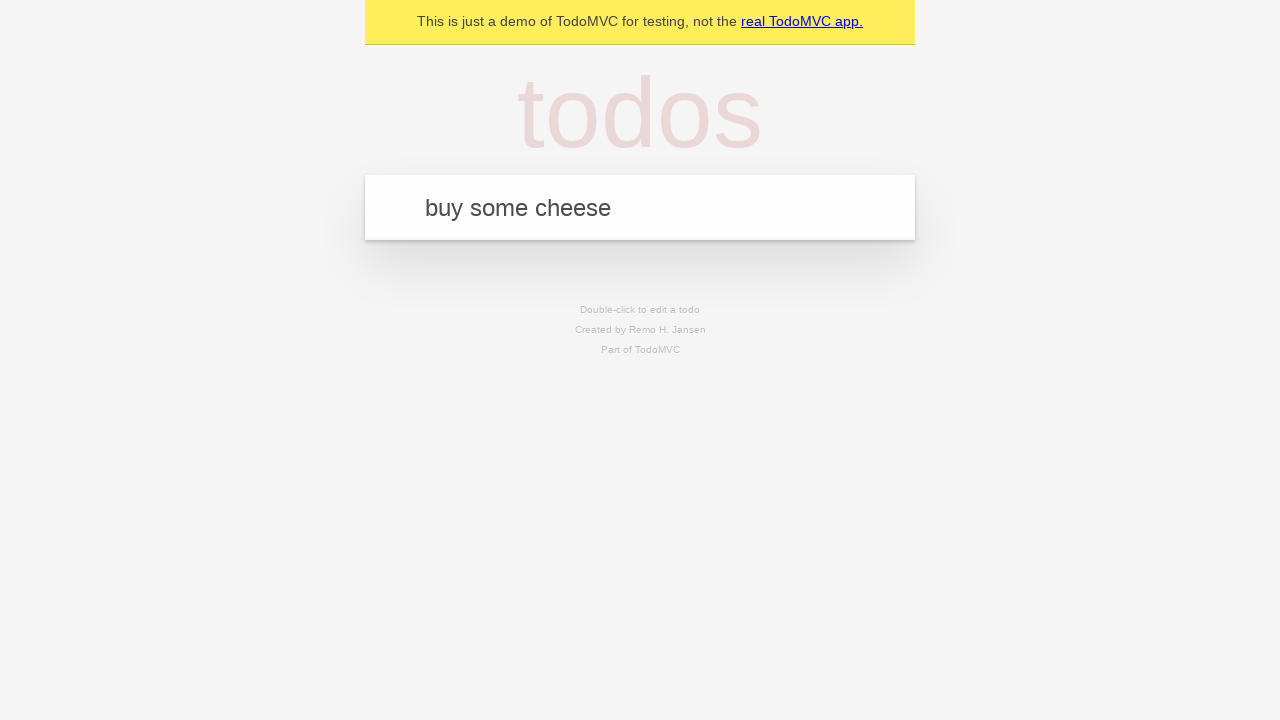

Pressed Enter to add todo item on .new-todo
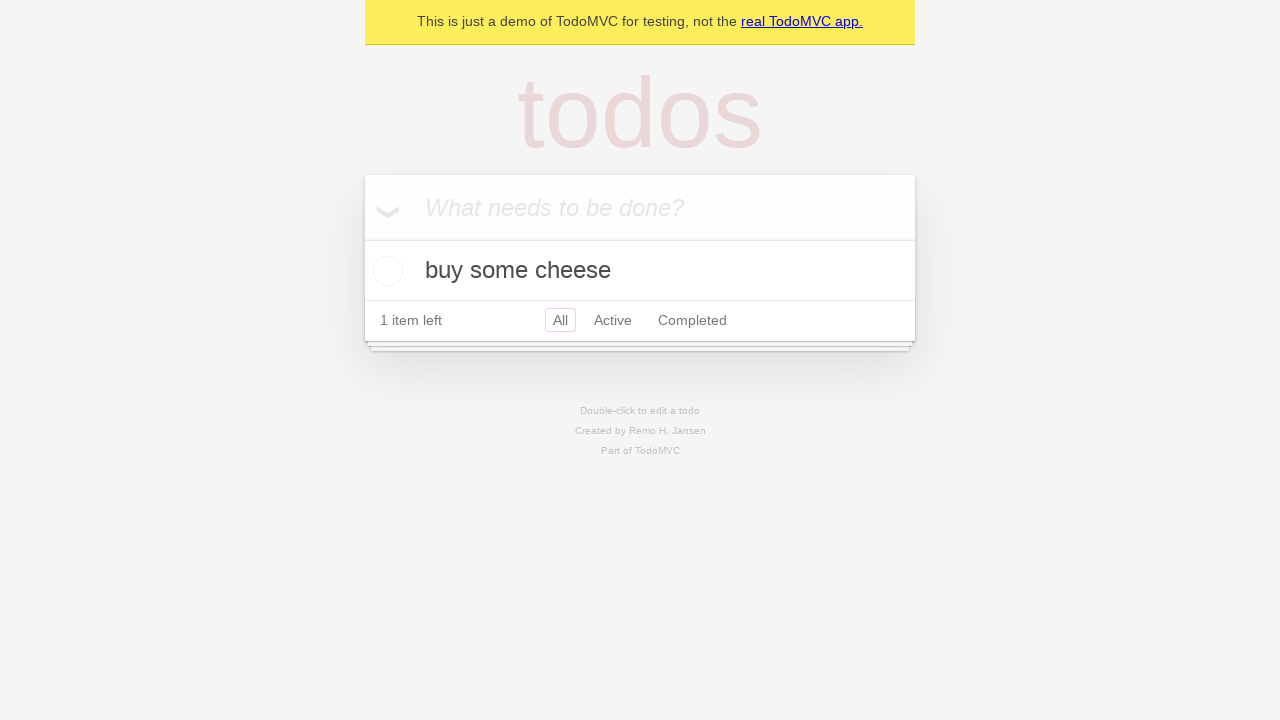

Main section became visible
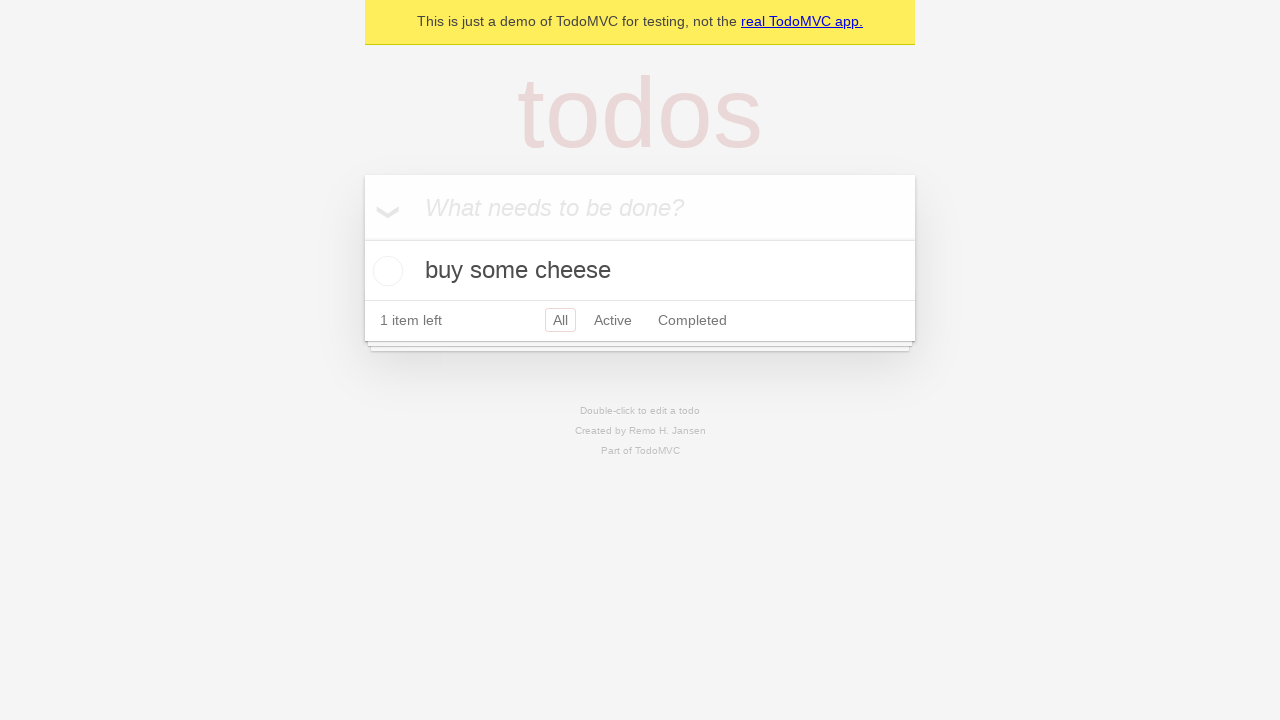

Footer section became visible
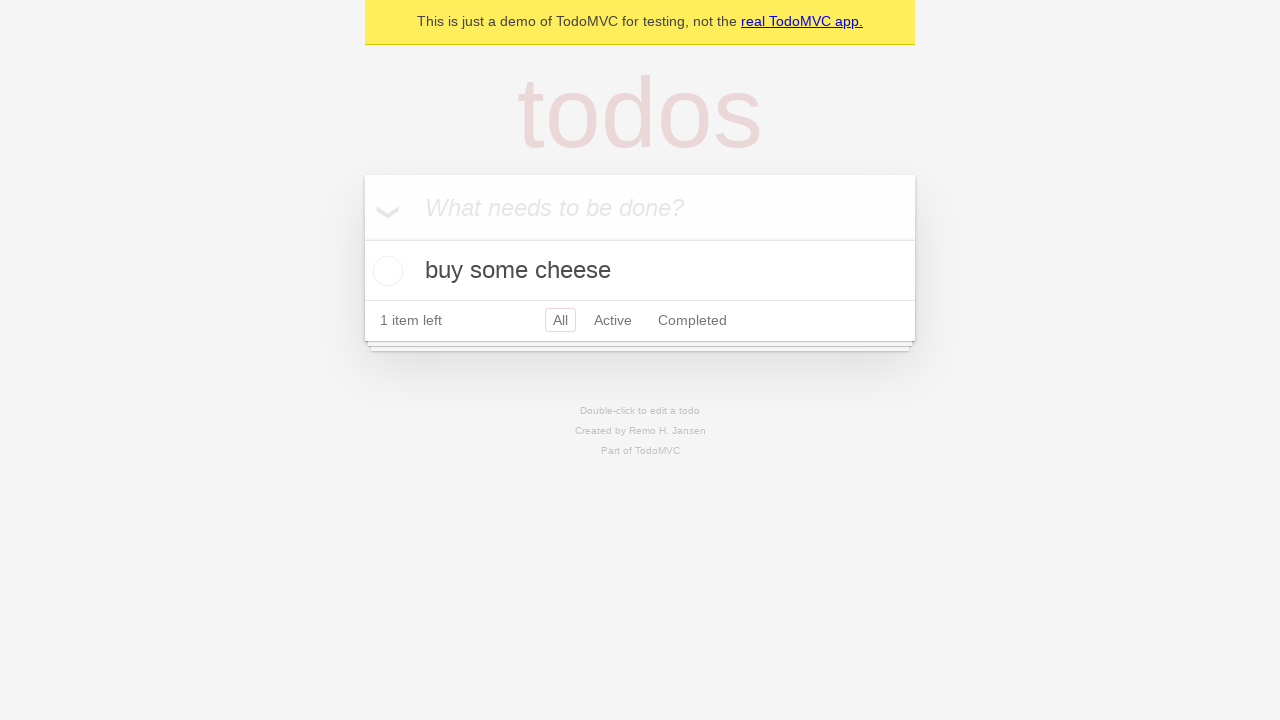

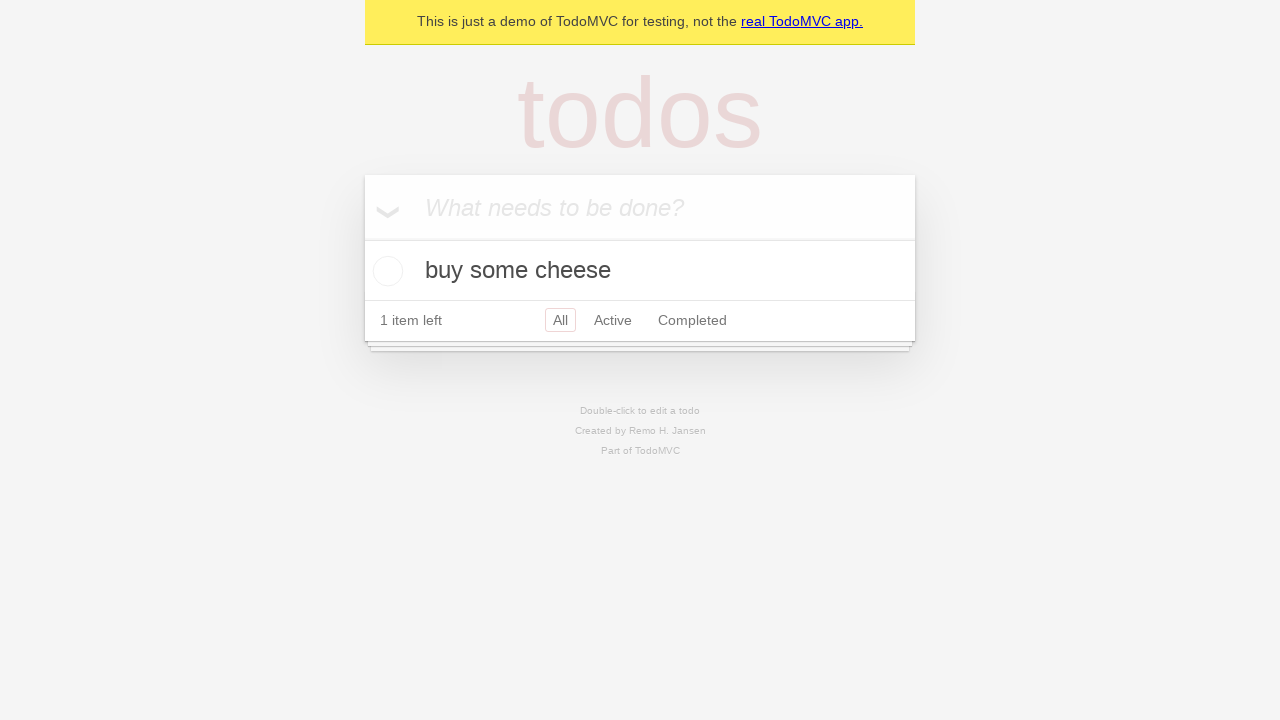